Demonstrates adding jQuery Growl notifications to a page by injecting jQuery and jQuery Growl library via JavaScript, then displaying notification messages on the page.

Starting URL: http://the-internet.herokuapp.com

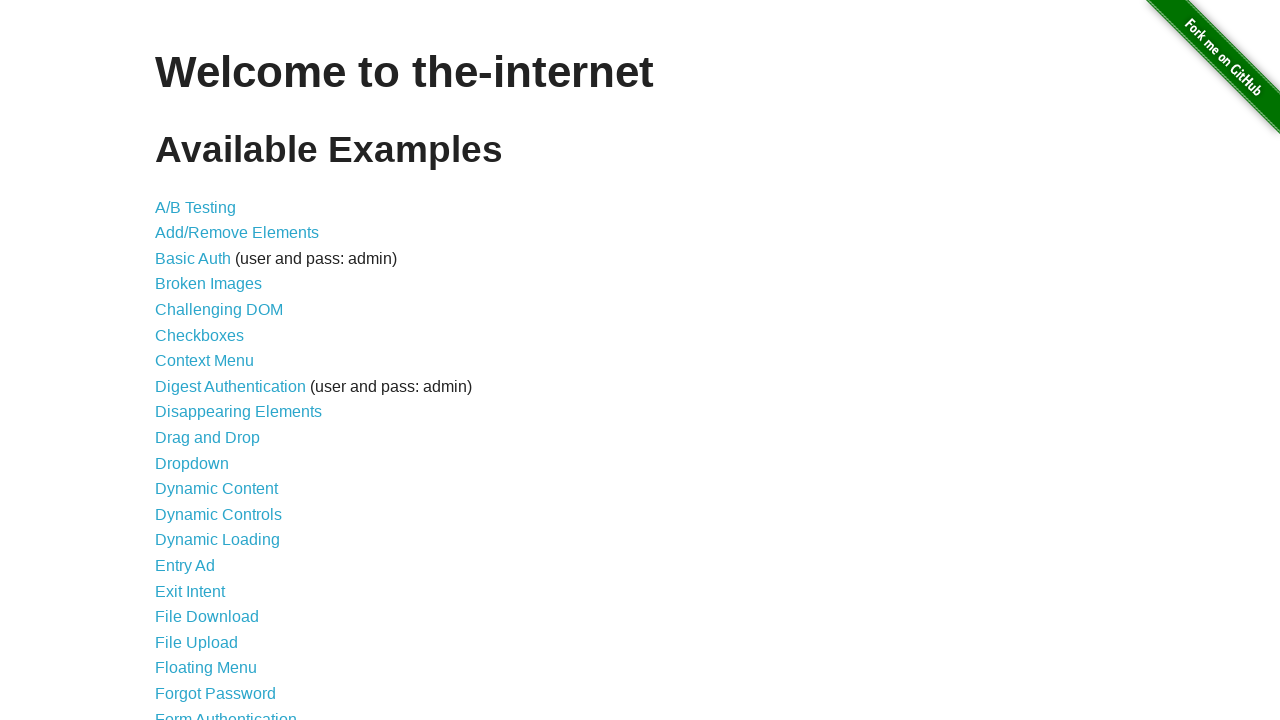

Injected jQuery library into page if not already present
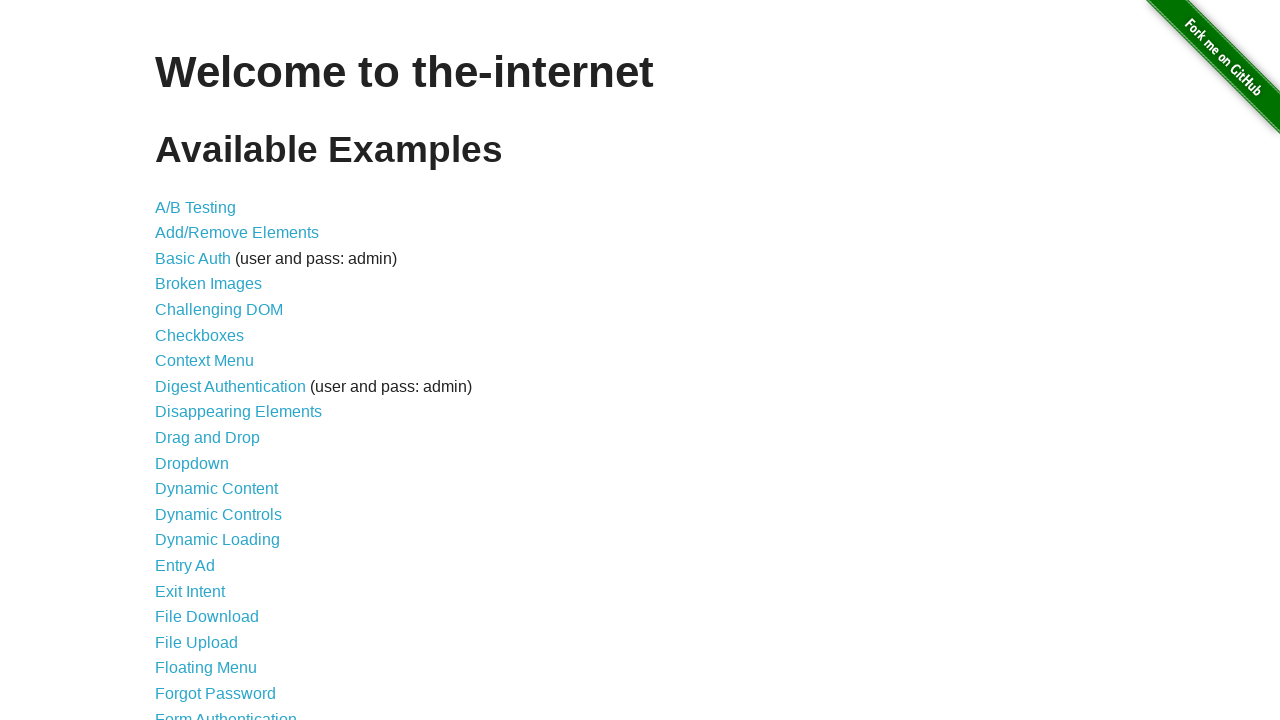

Verified jQuery loaded successfully
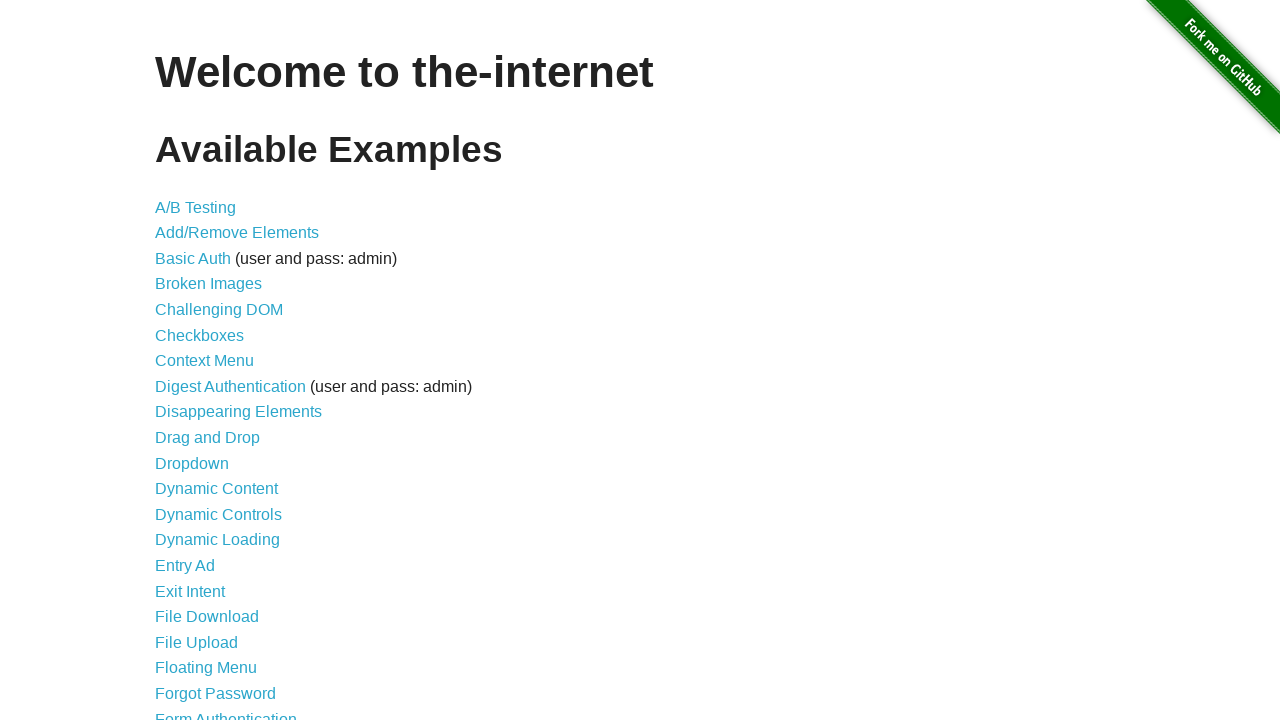

Injected jQuery Growl library script
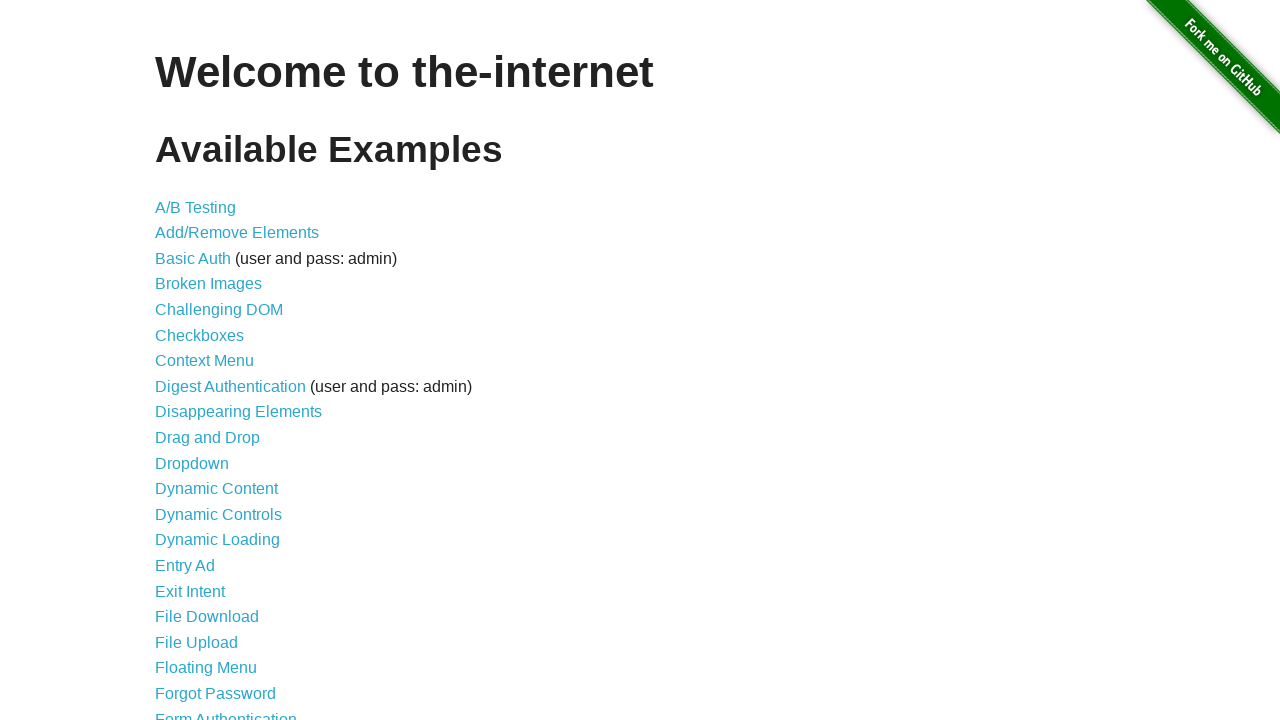

Injected jQuery Growl CSS stylesheet
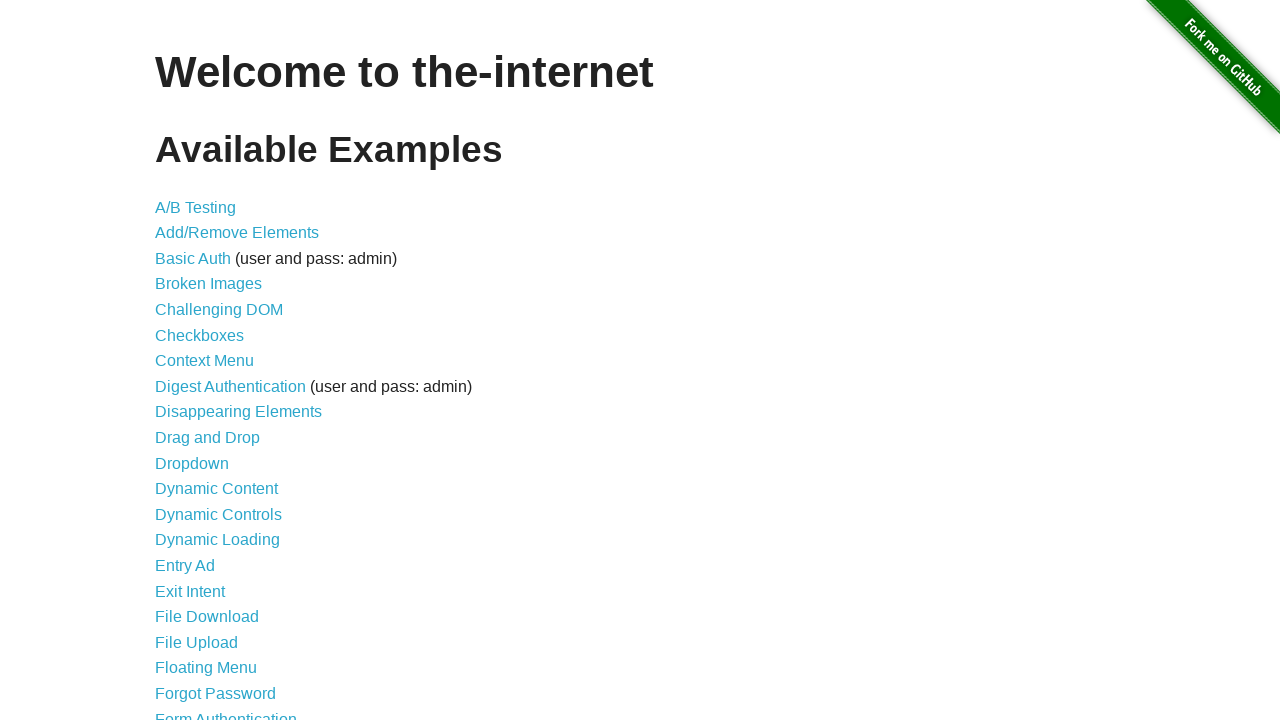

Confirmed jQuery Growl function is available
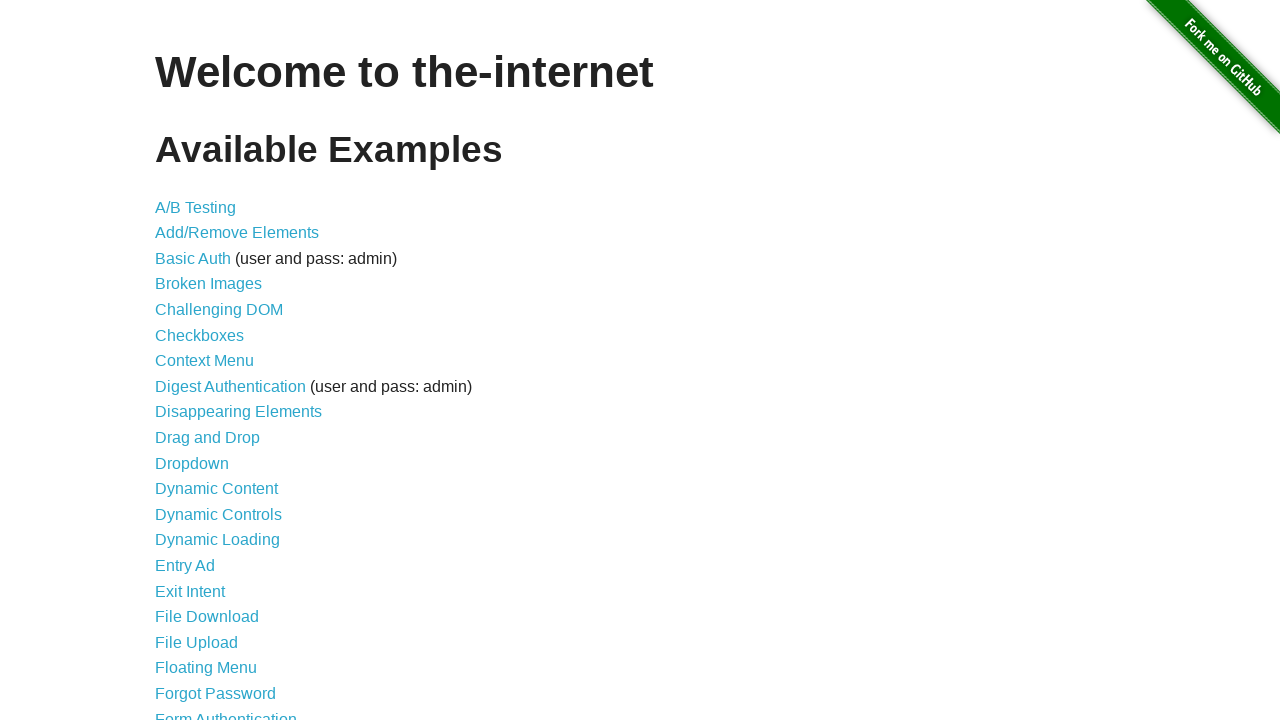

Triggered jQuery Growl notification with title 'GET' and message '/'
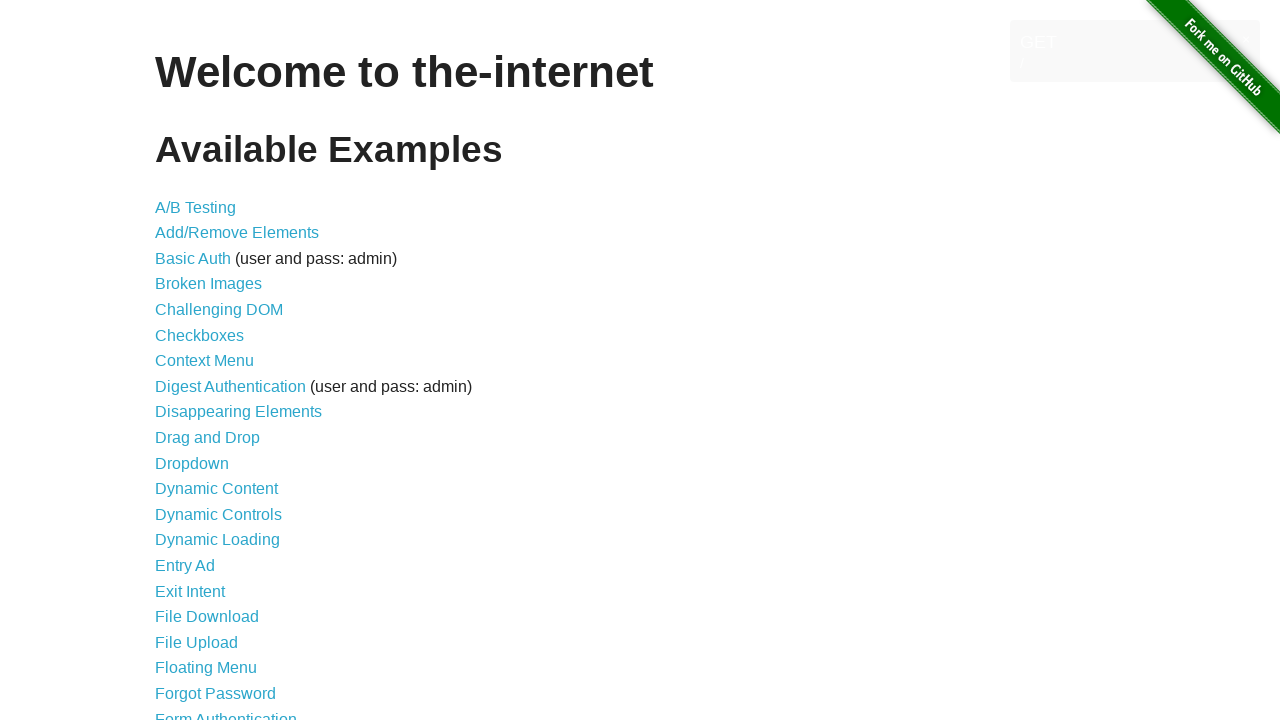

Growl notification appeared on page
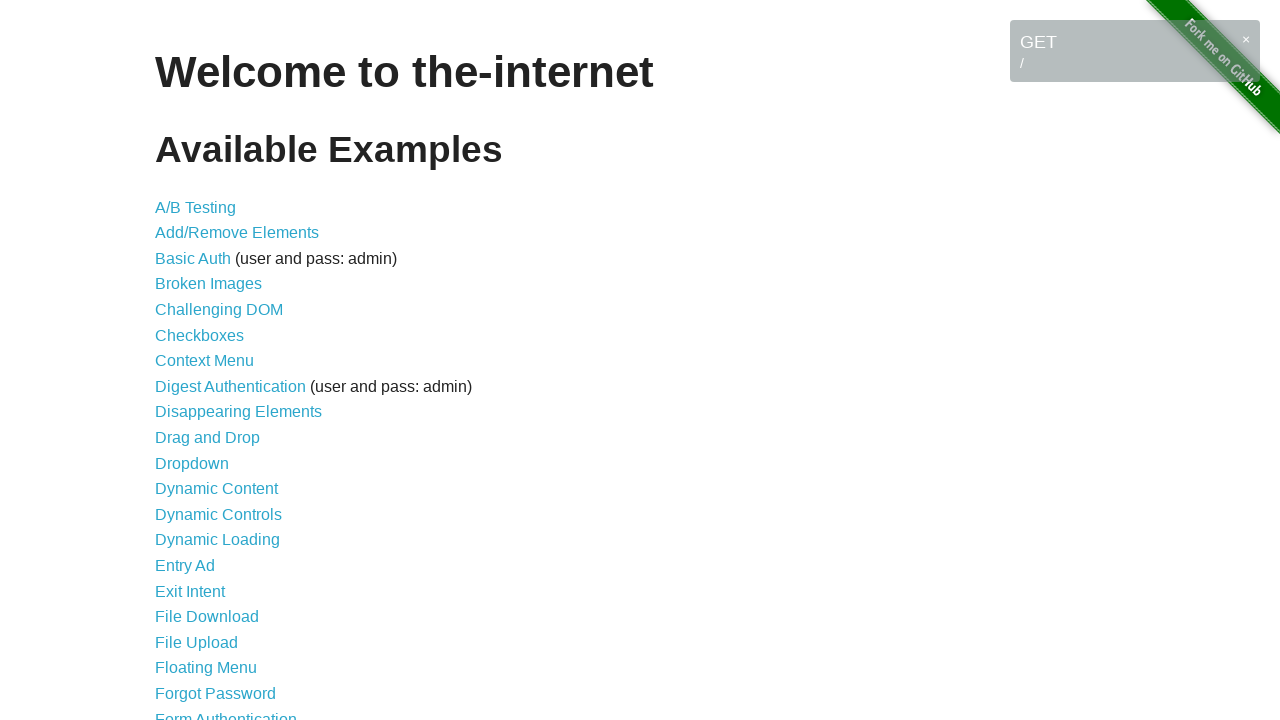

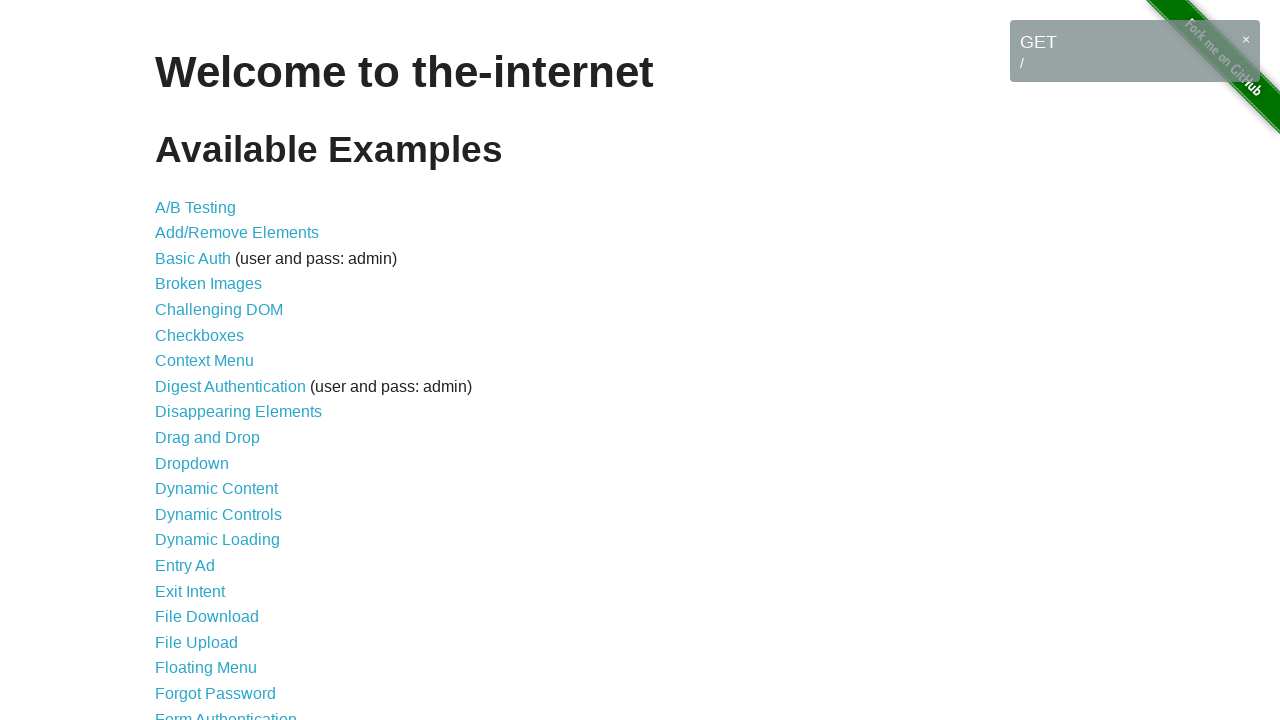